Tests the Pokémon Showdown Dex search functionality by searching for Pokémon names and clicking on evolution information links.

Starting URL: https://dex.pokemonshowdown.com/pokemon/

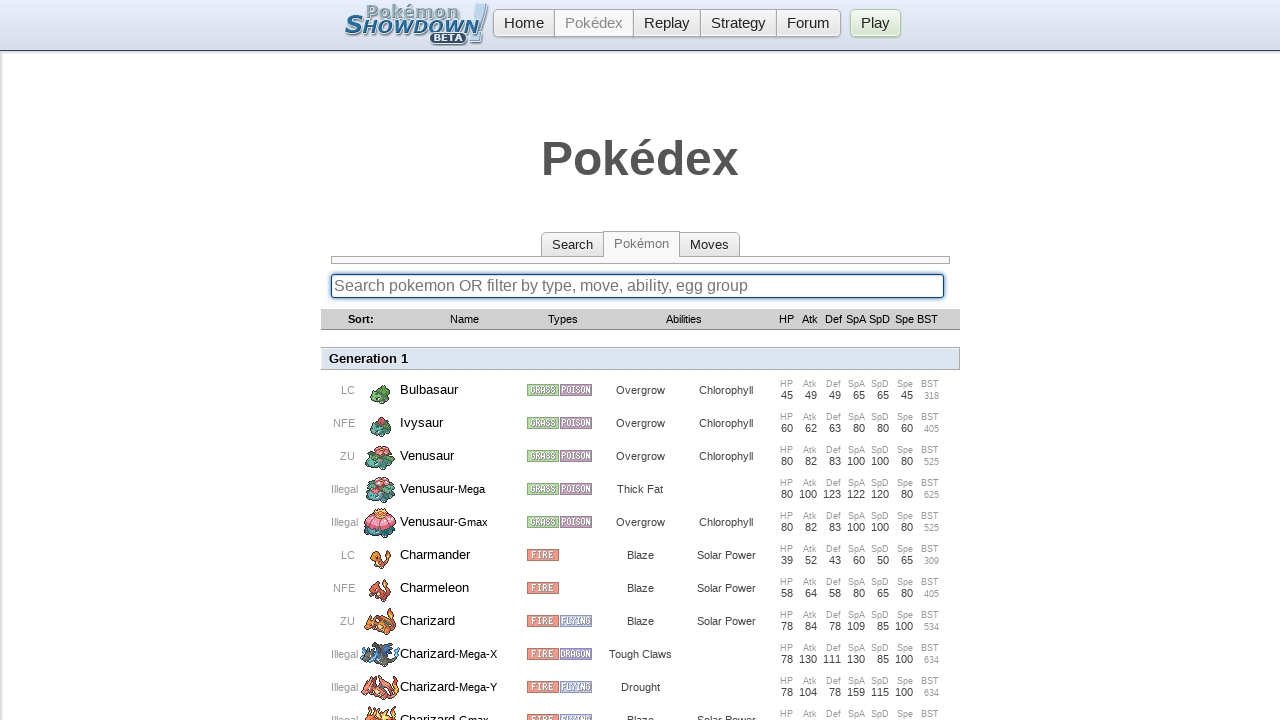

Cleared search input field on .searchbox
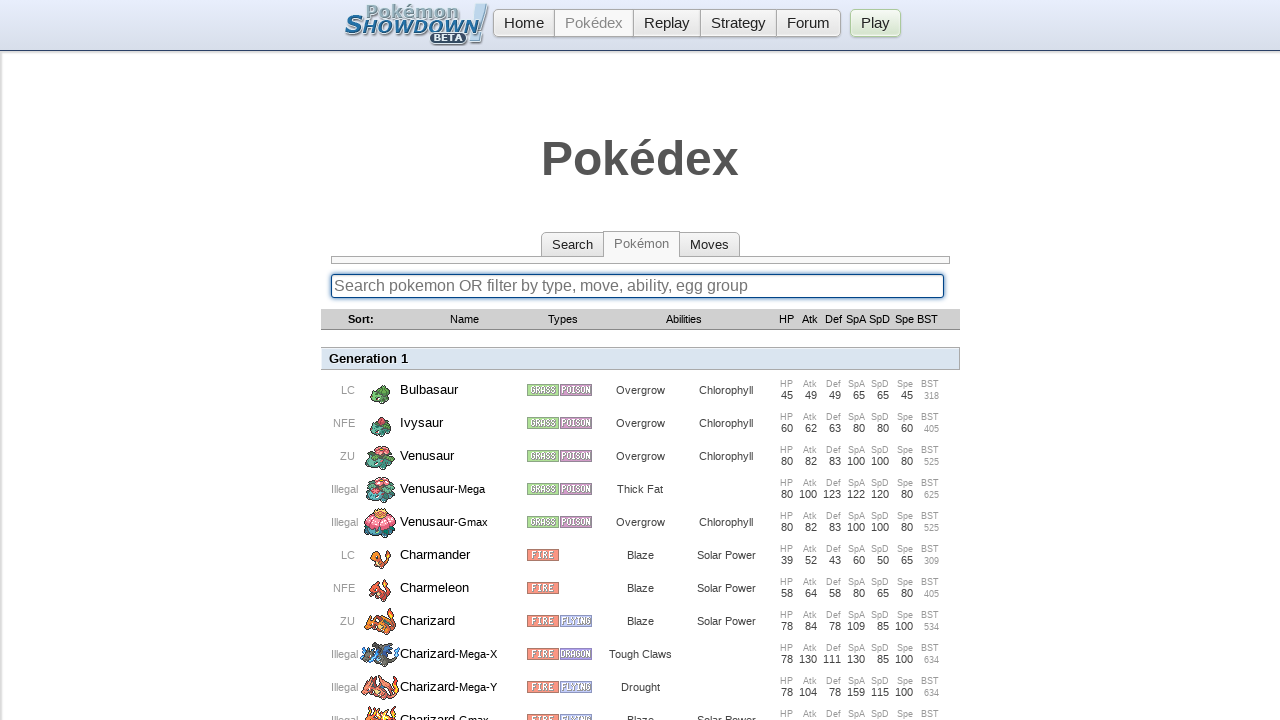

Filled search field with Pokémon name 'Pikachu' on .searchbox
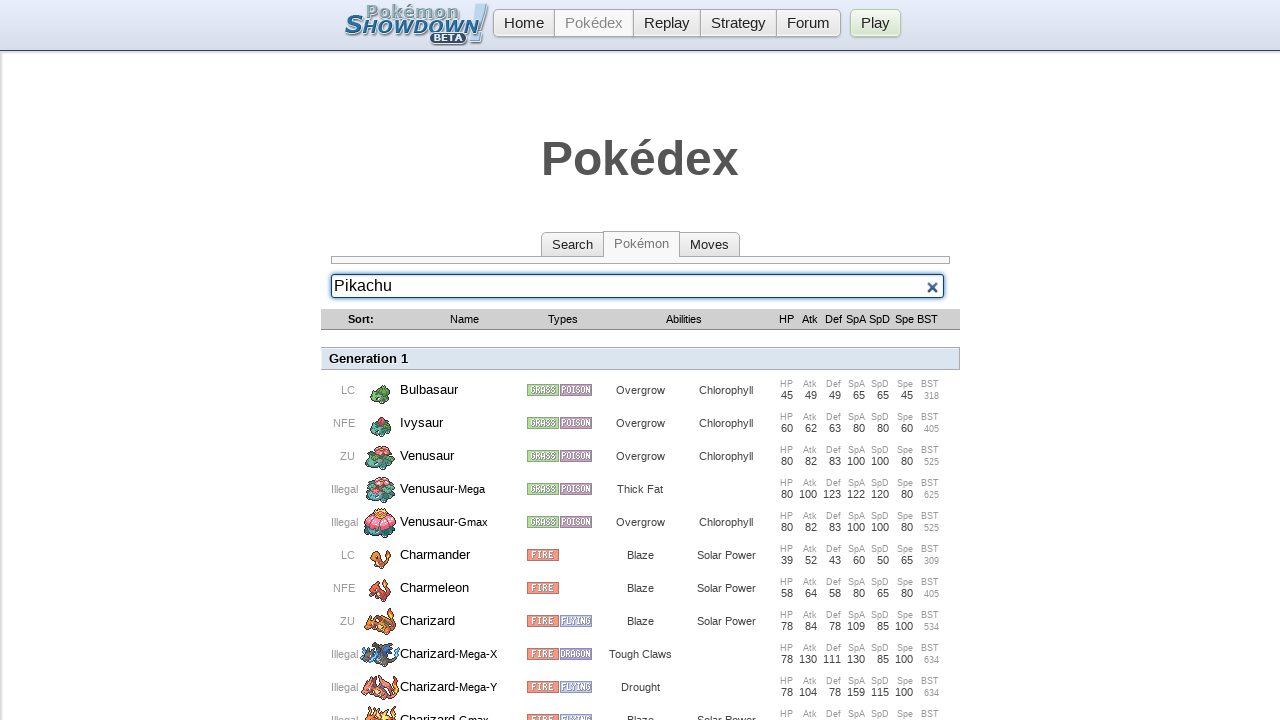

Pressed Enter to search for 'Pikachu' on .searchbox
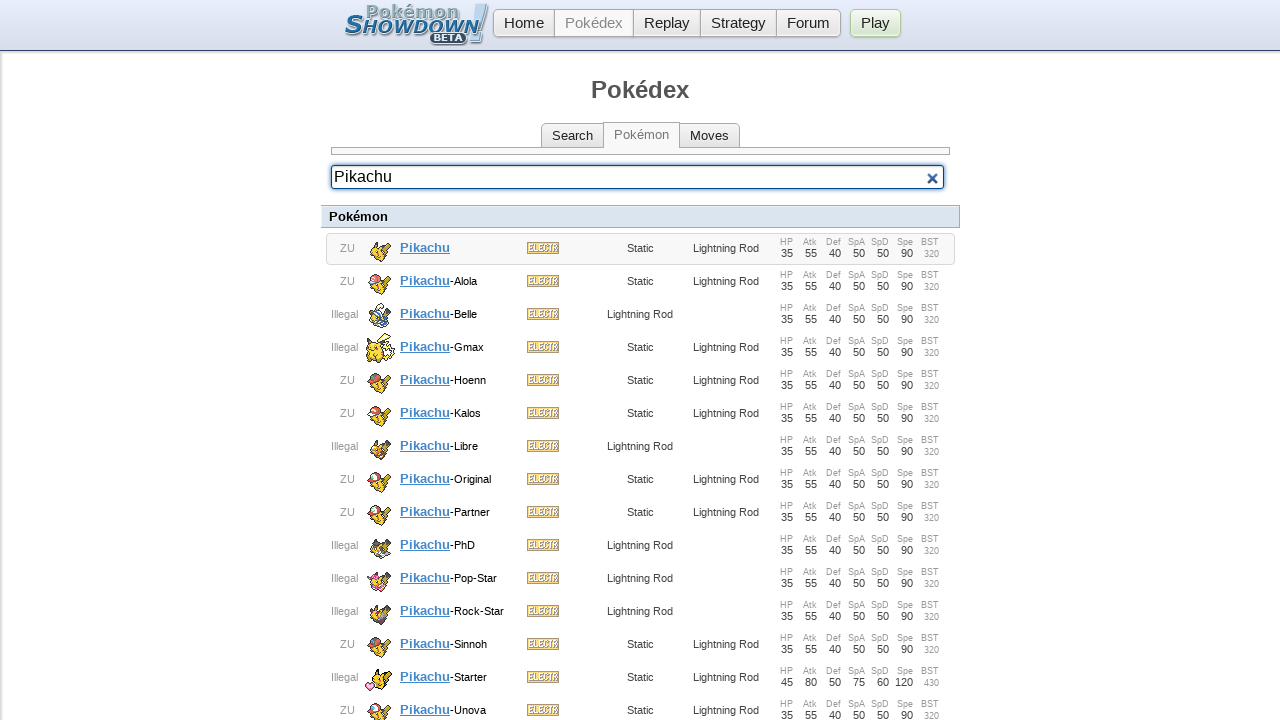

Waited 1000ms for search results to load
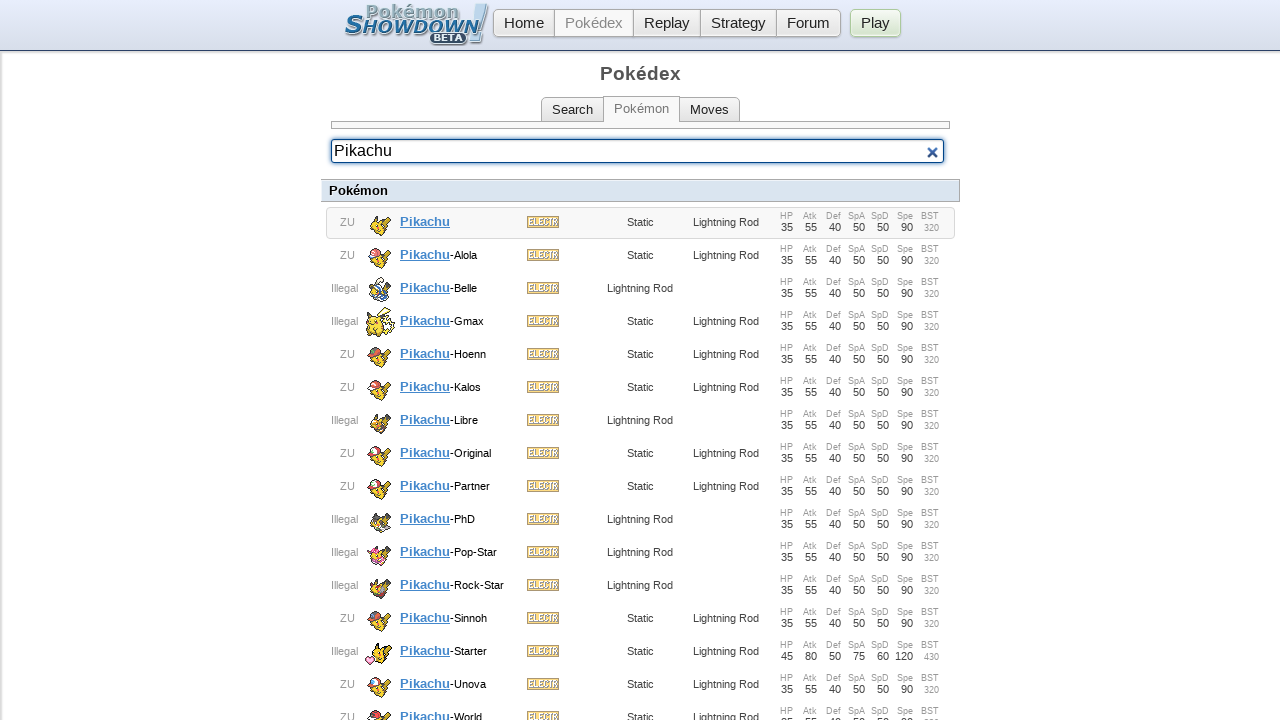

No 'Evolves from' link found for 'Pikachu'
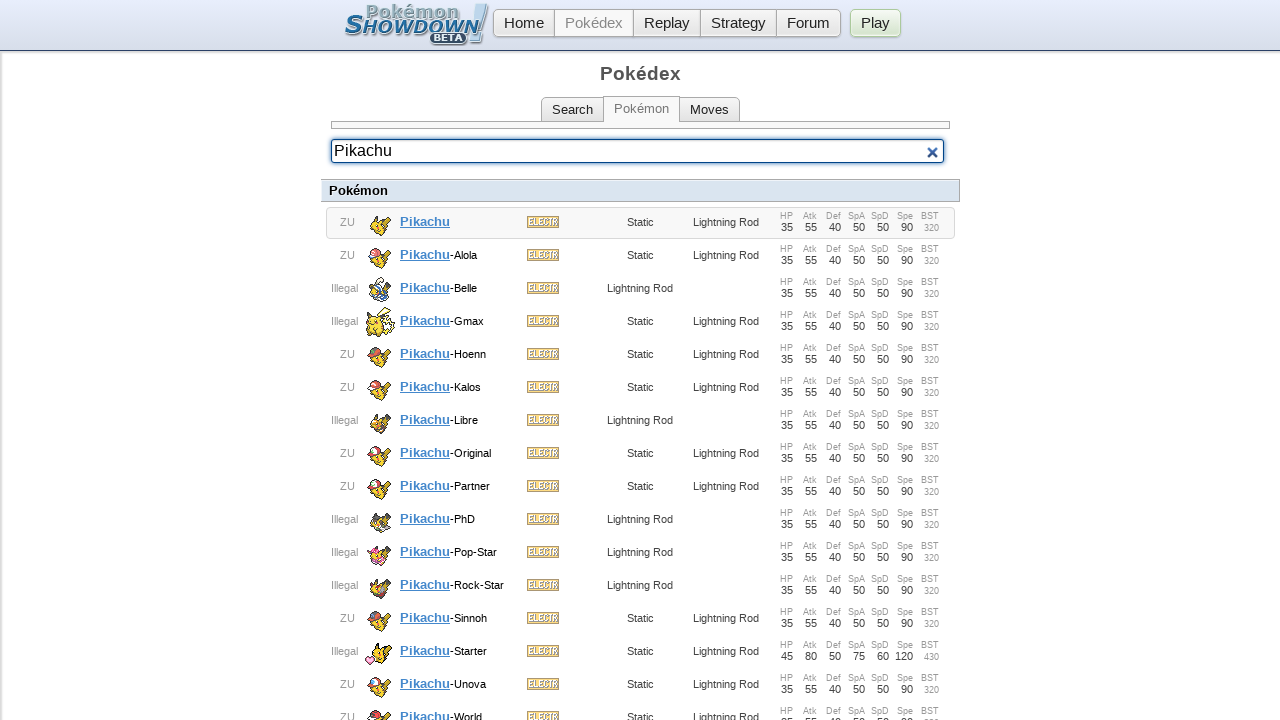

Cleared search input field on .searchbox
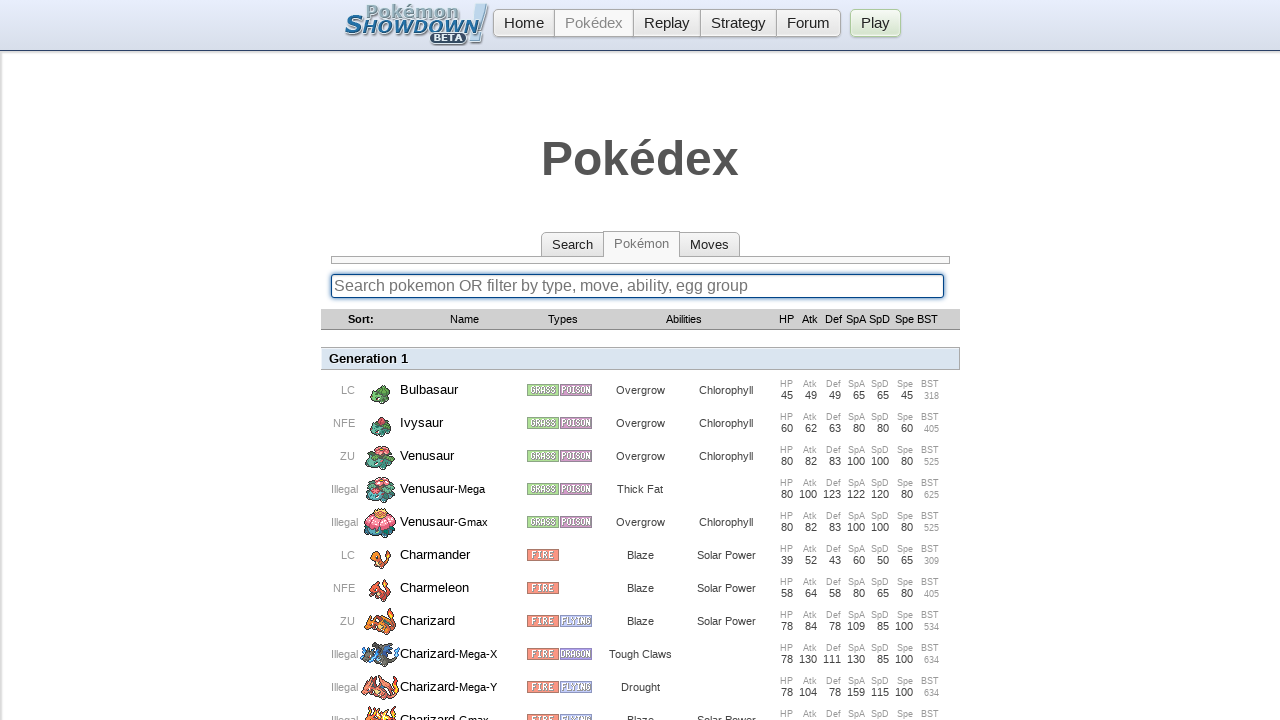

Filled search field with Pokémon name 'Charizard' on .searchbox
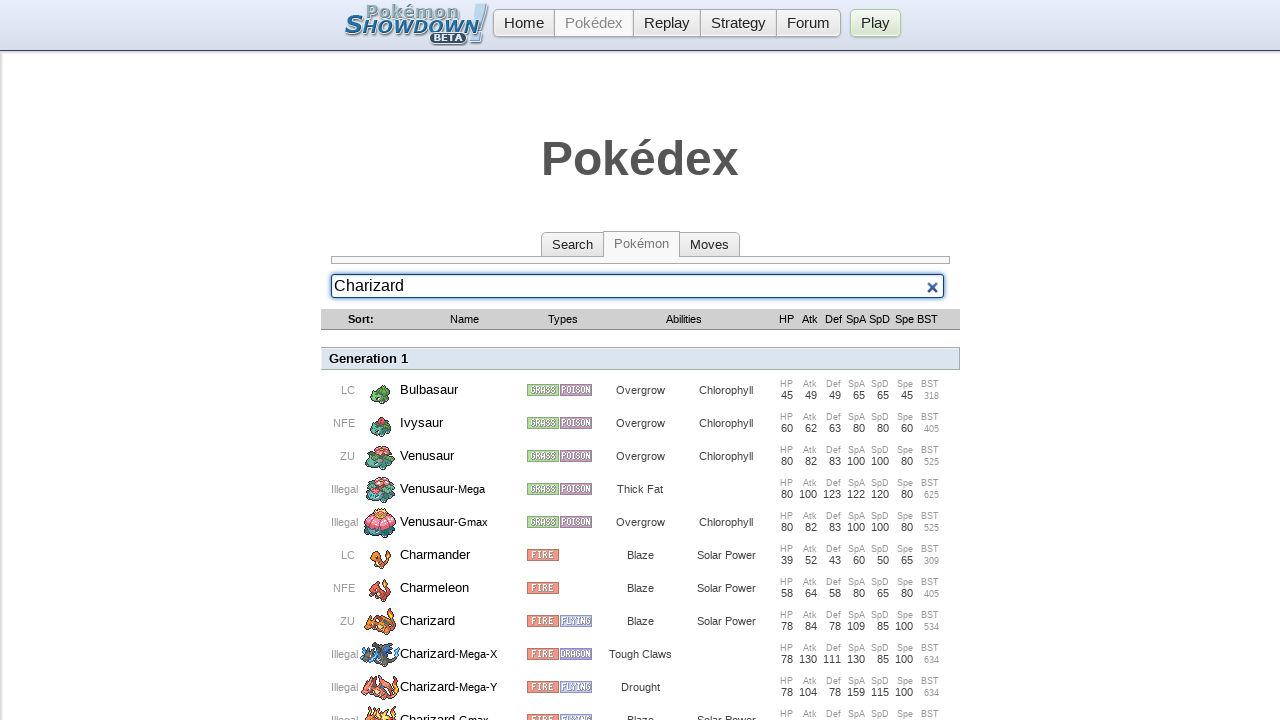

Pressed Enter to search for 'Charizard' on .searchbox
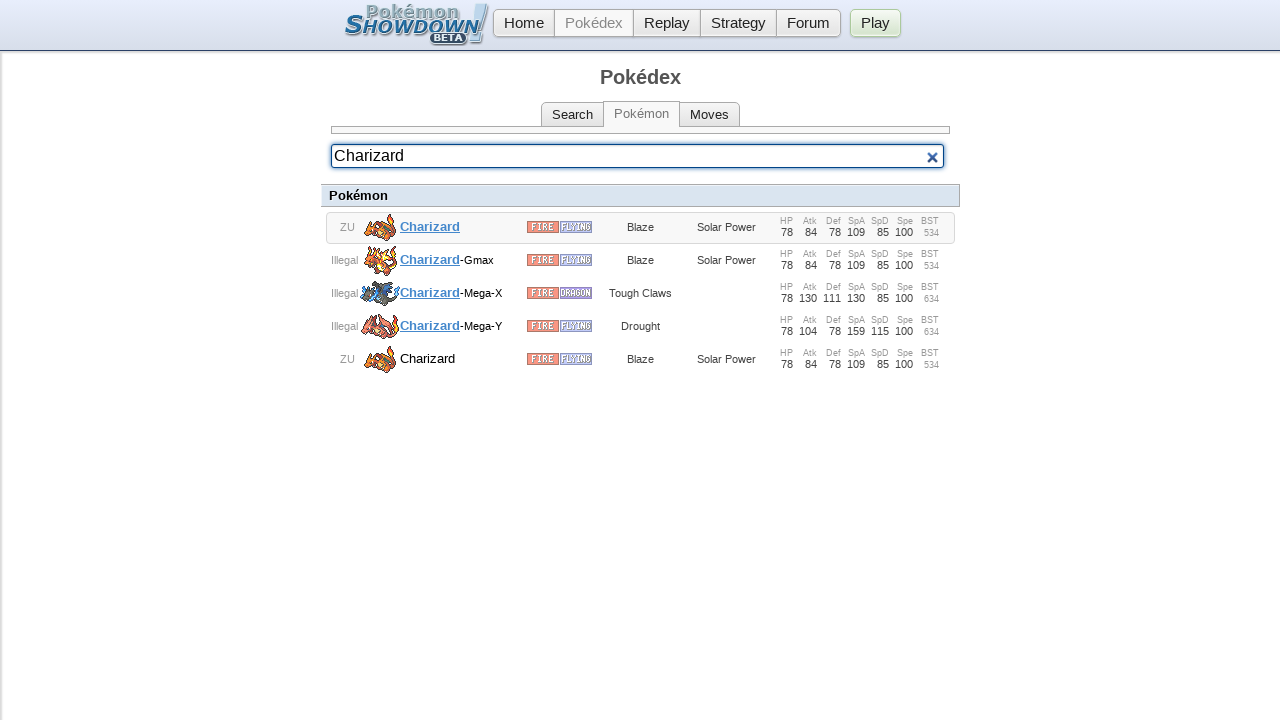

Waited 1000ms for search results to load
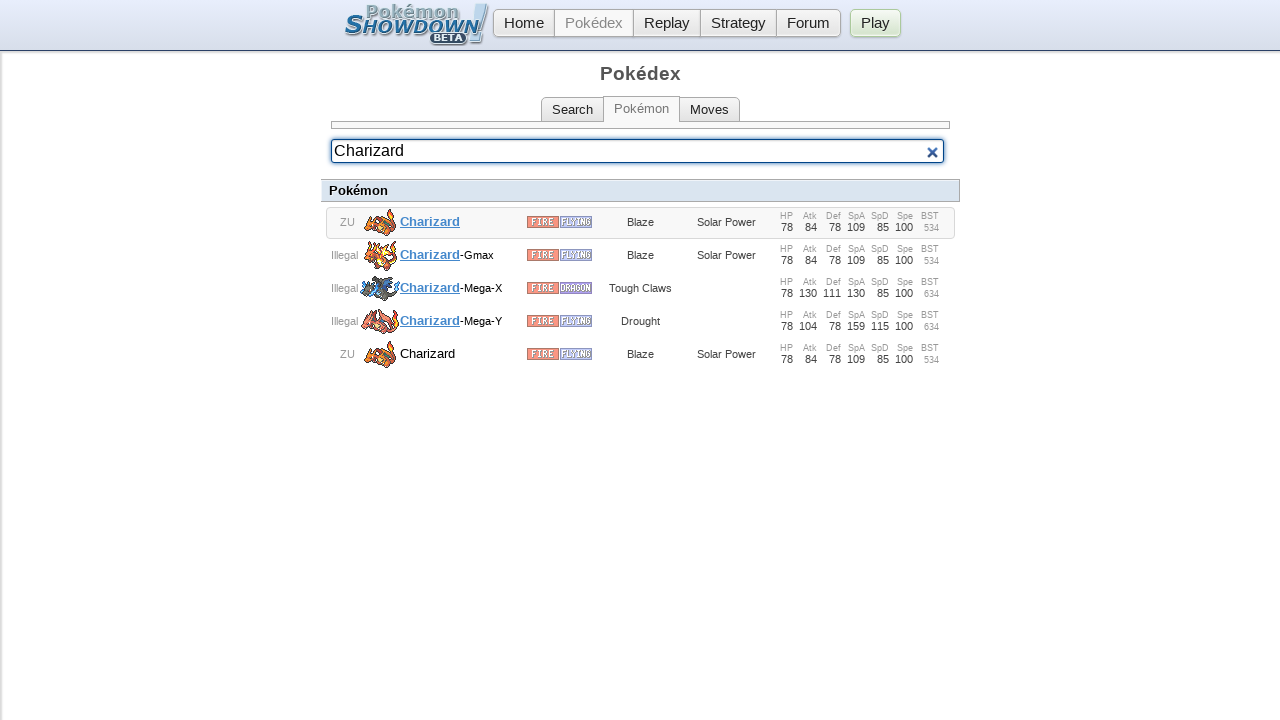

No 'Evolves from' link found for 'Charizard'
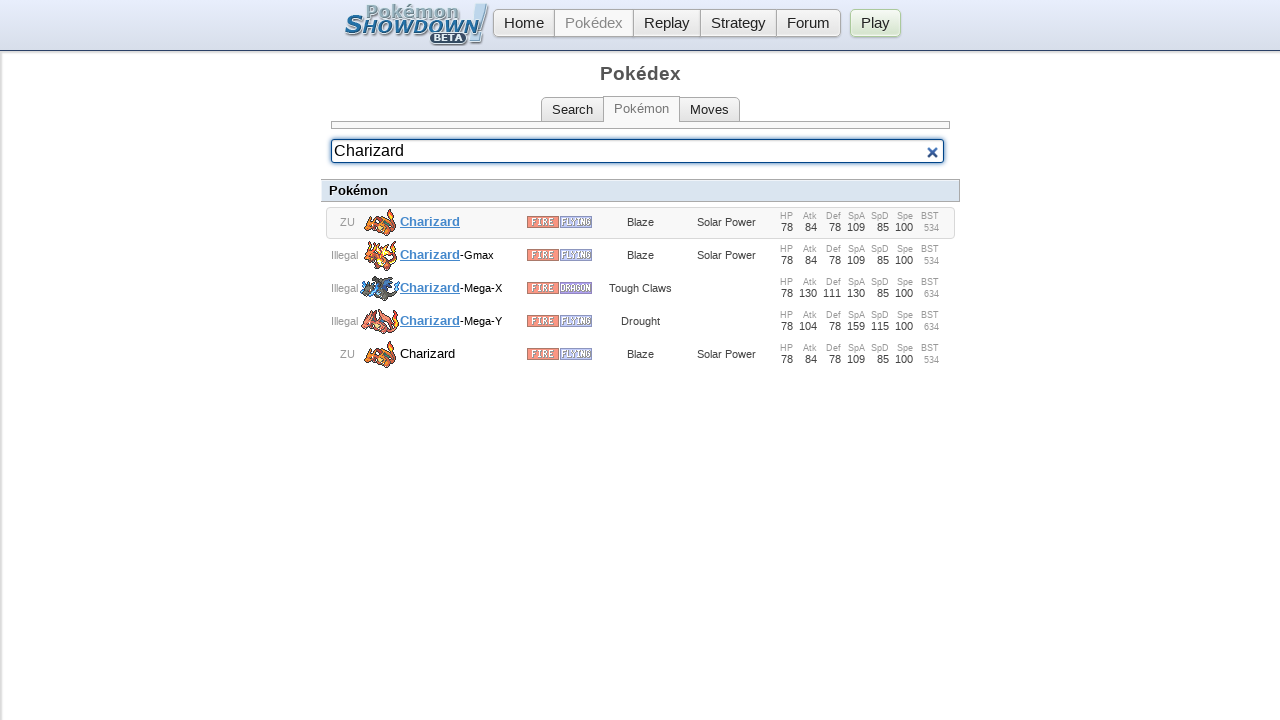

Cleared search input field on .searchbox
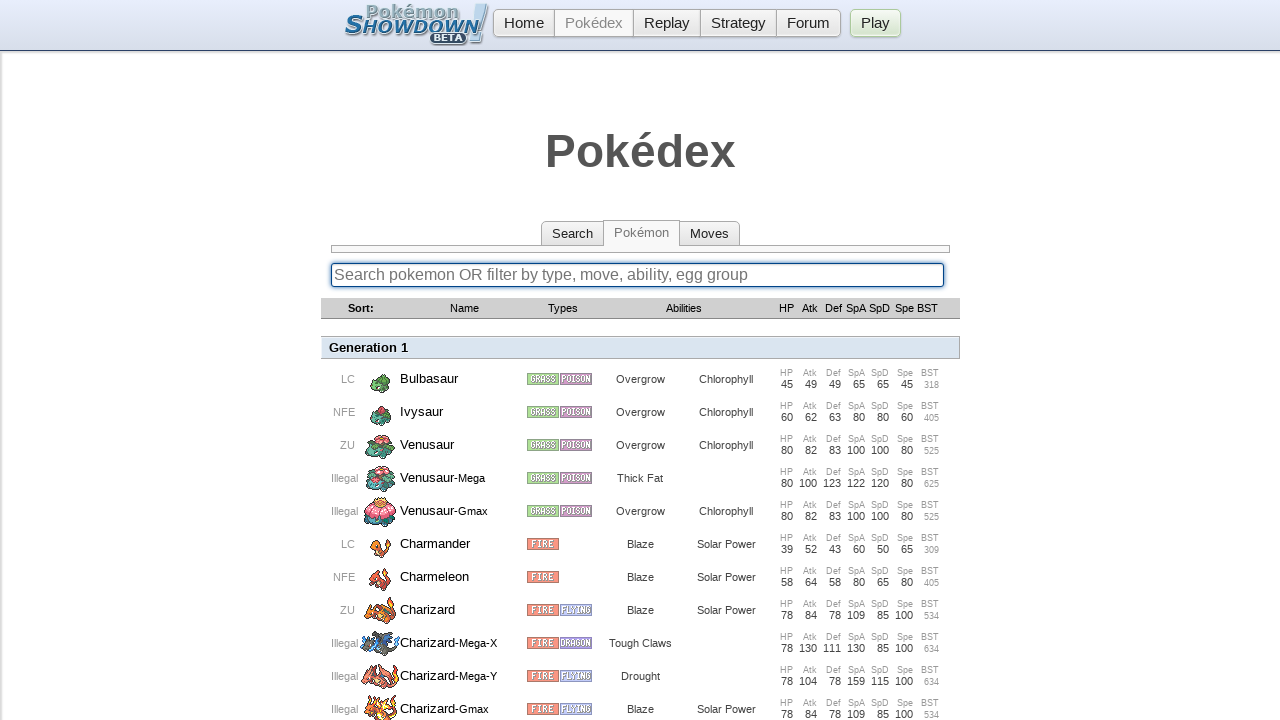

Filled search field with Pokémon name 'Bulbasaur' on .searchbox
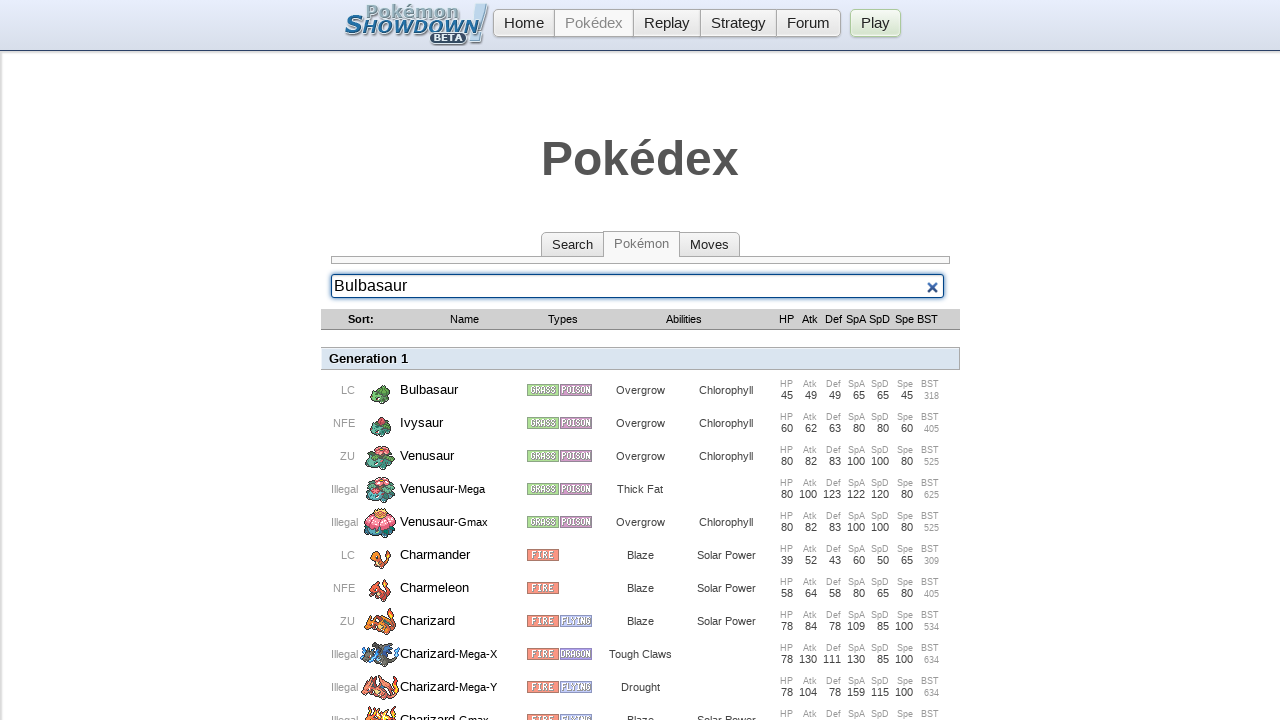

Pressed Enter to search for 'Bulbasaur' on .searchbox
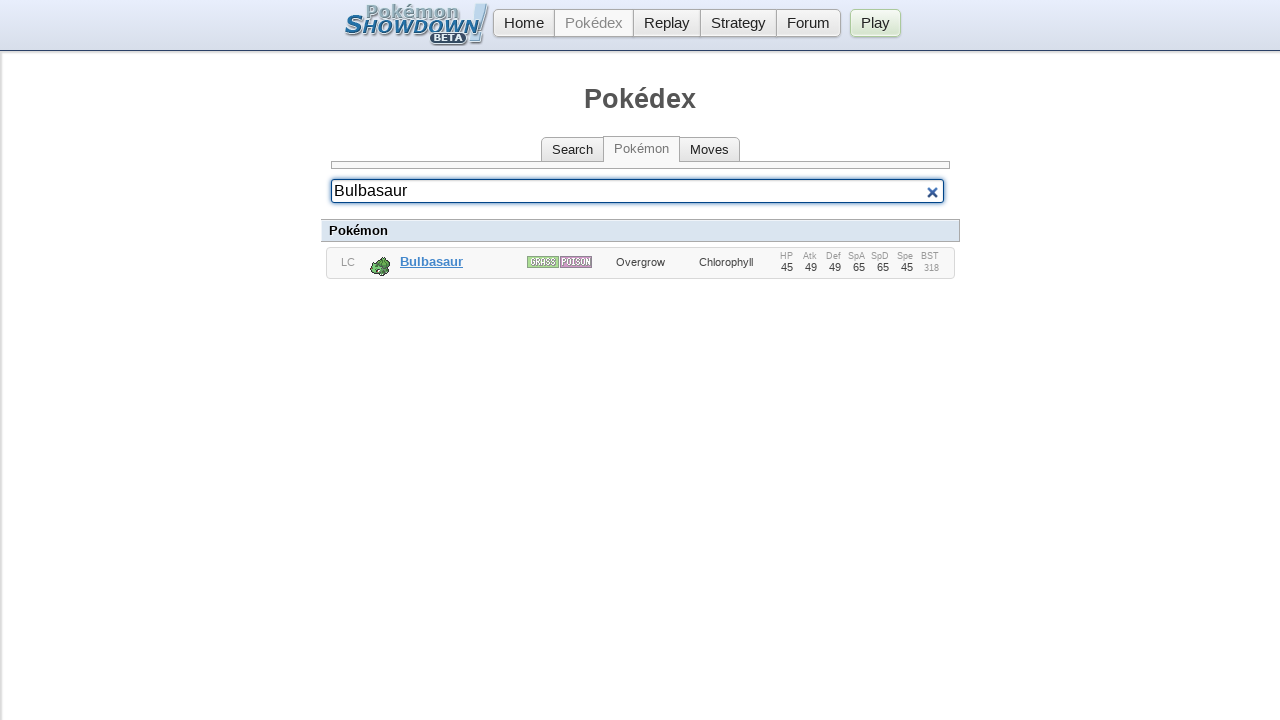

Waited 1000ms for search results to load
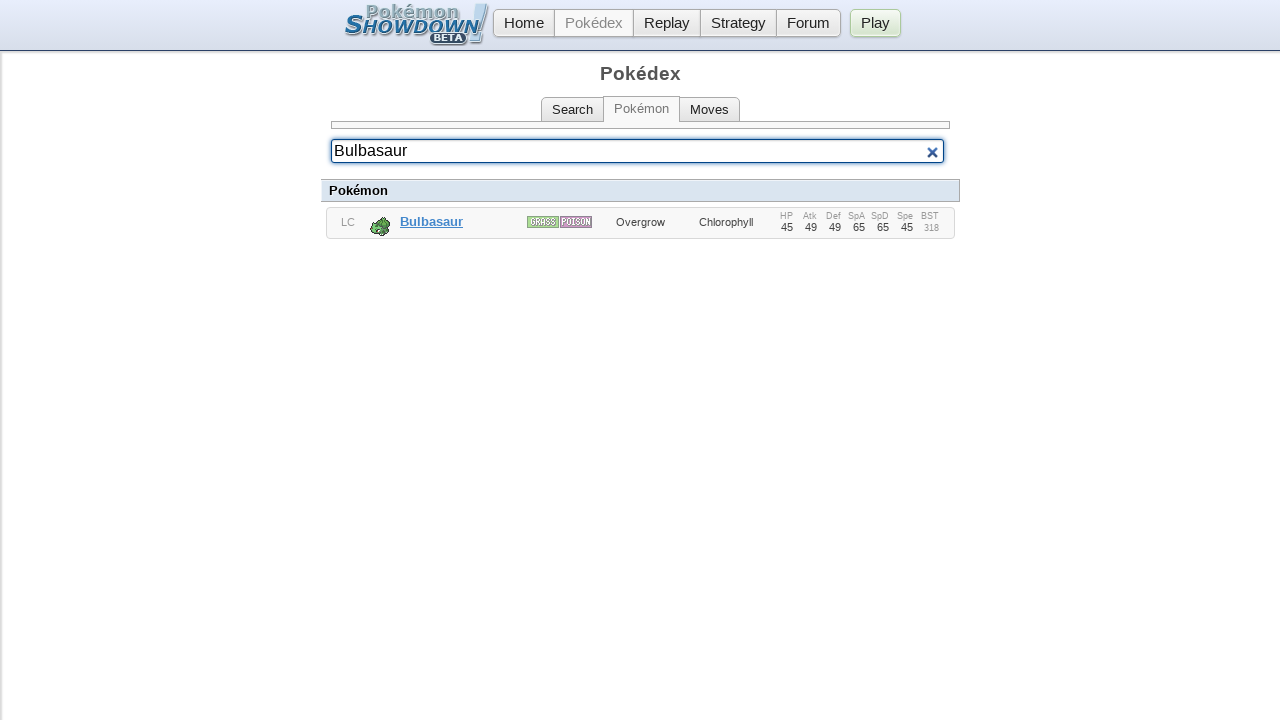

No 'Evolves from' link found for 'Bulbasaur'
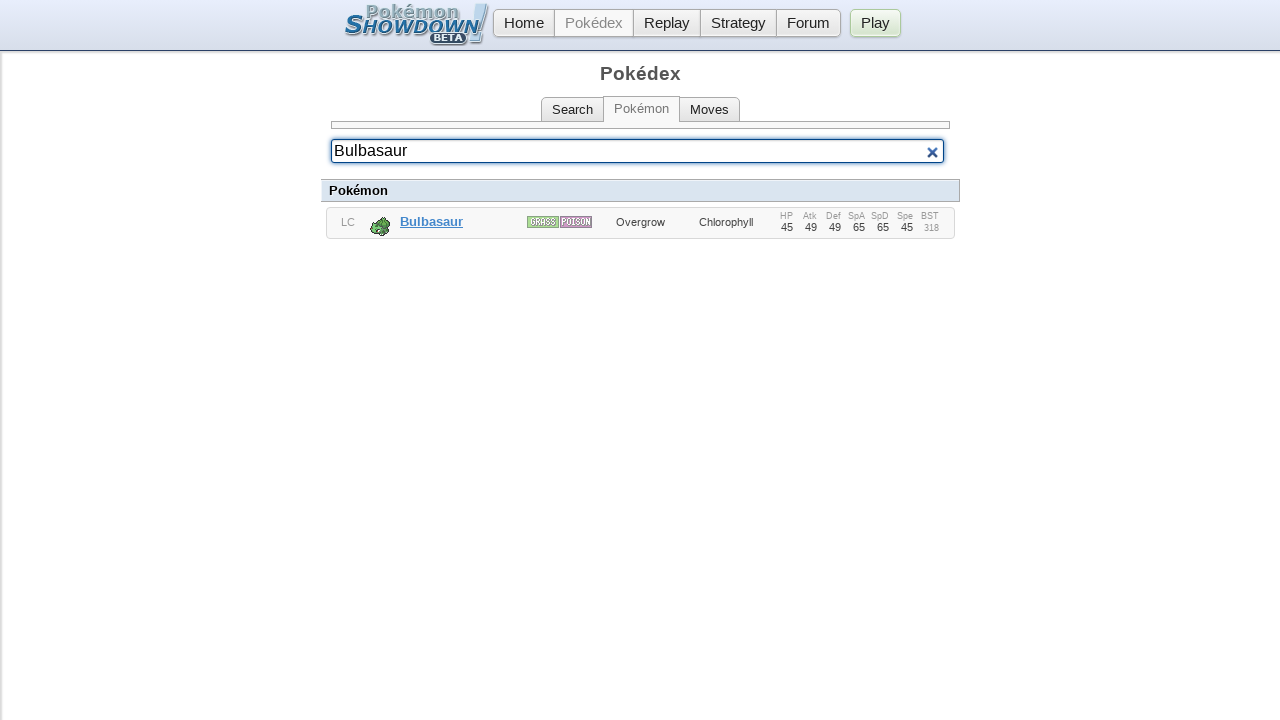

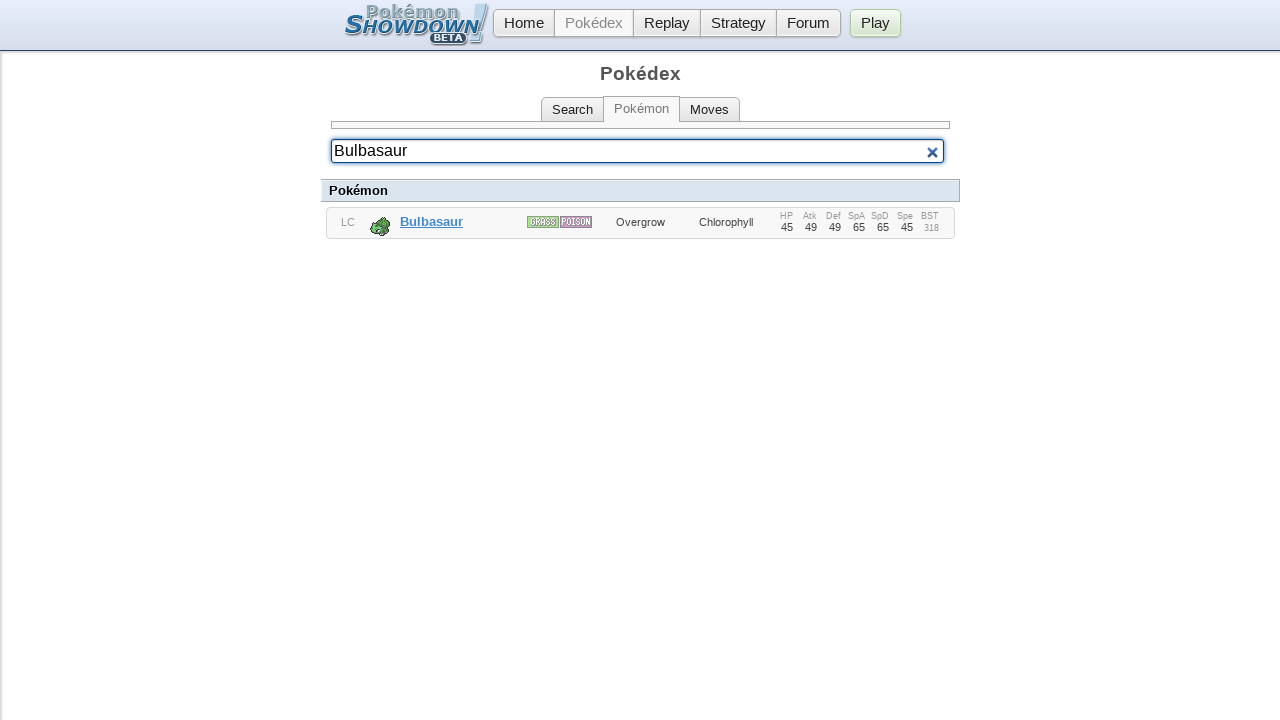